Verifies that the payment block on the MTS Belarus website contains the expected text about online top-up without commission

Starting URL: https://www.mts.by

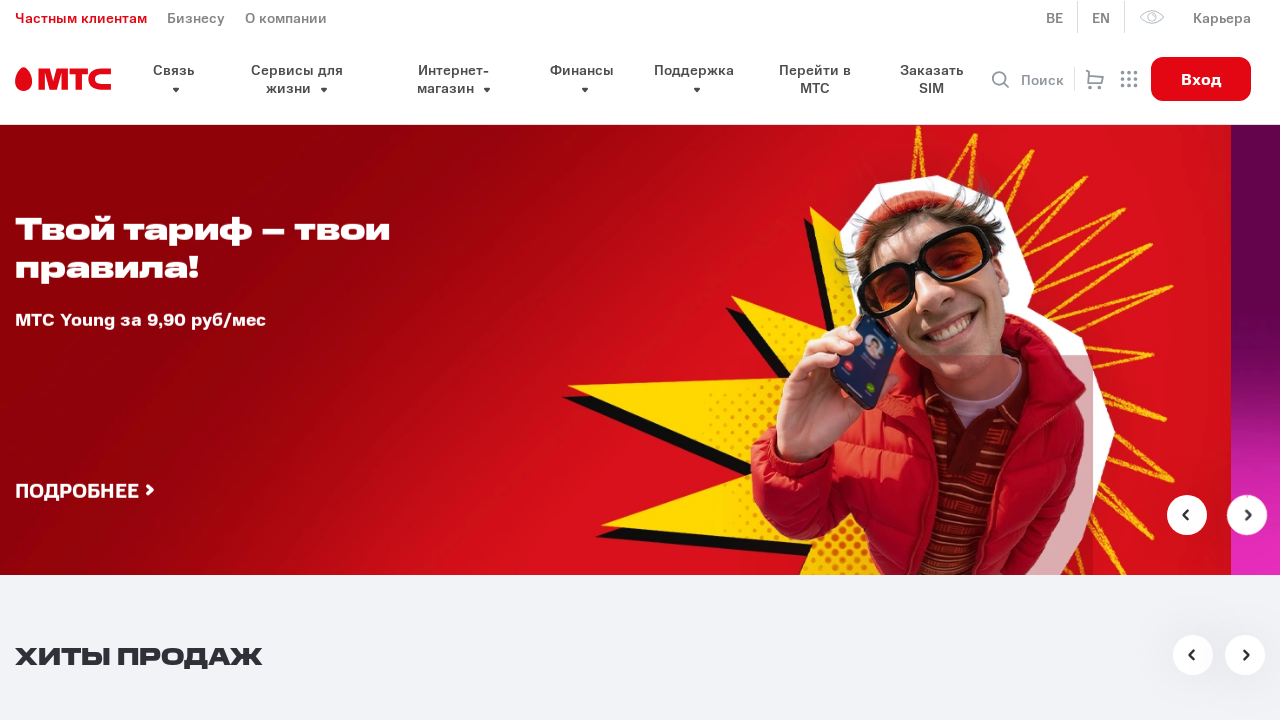

Payment block element loaded and is visible
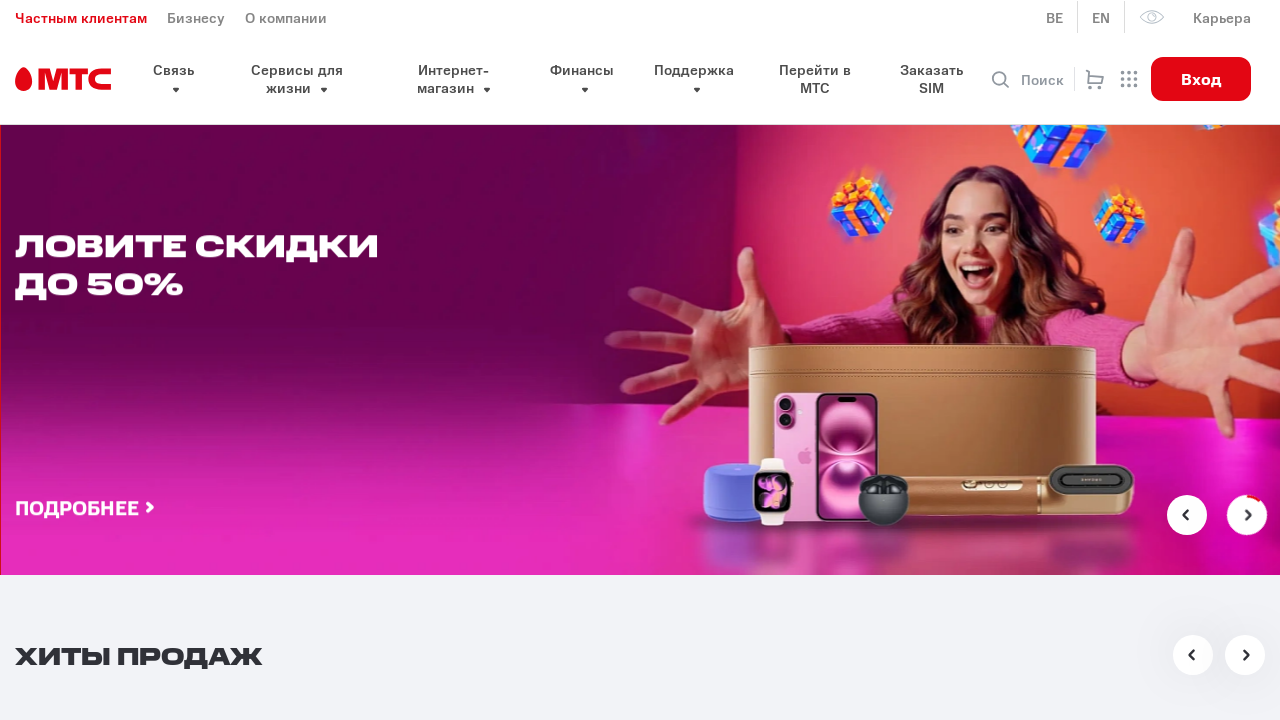

Verified payment block contains expected text 'Онлайн пополнение' (Online top-up)
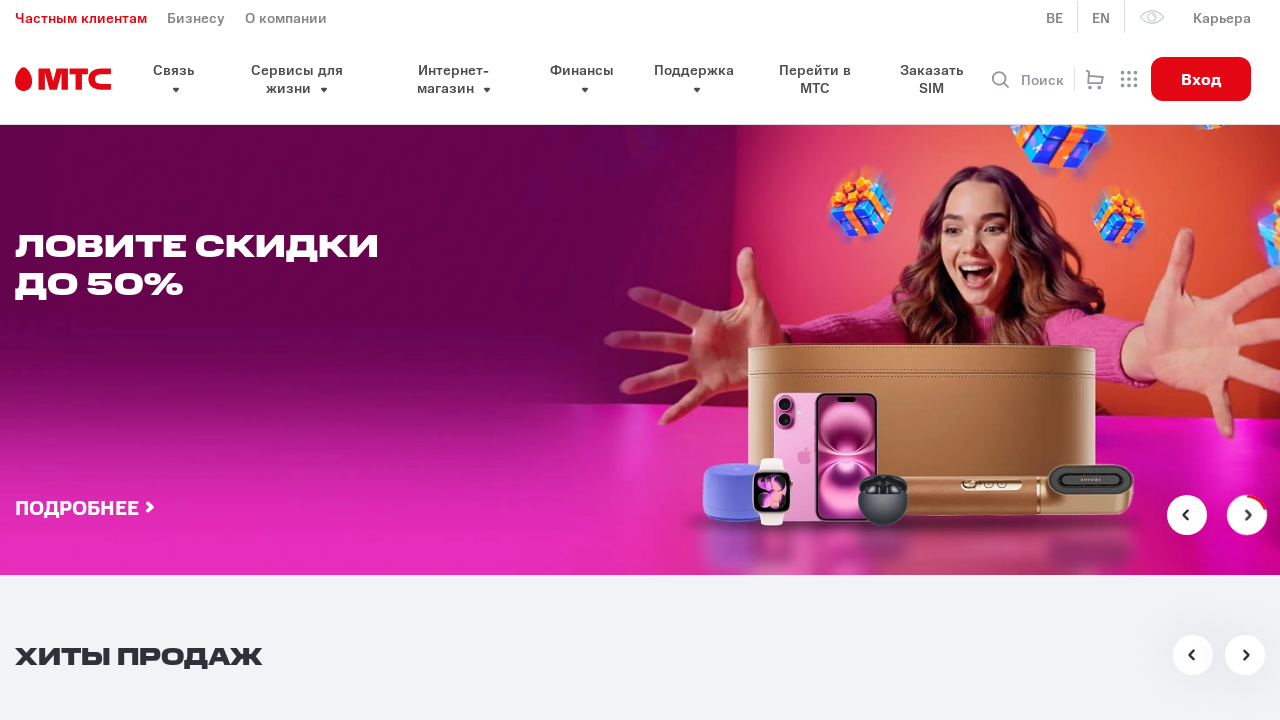

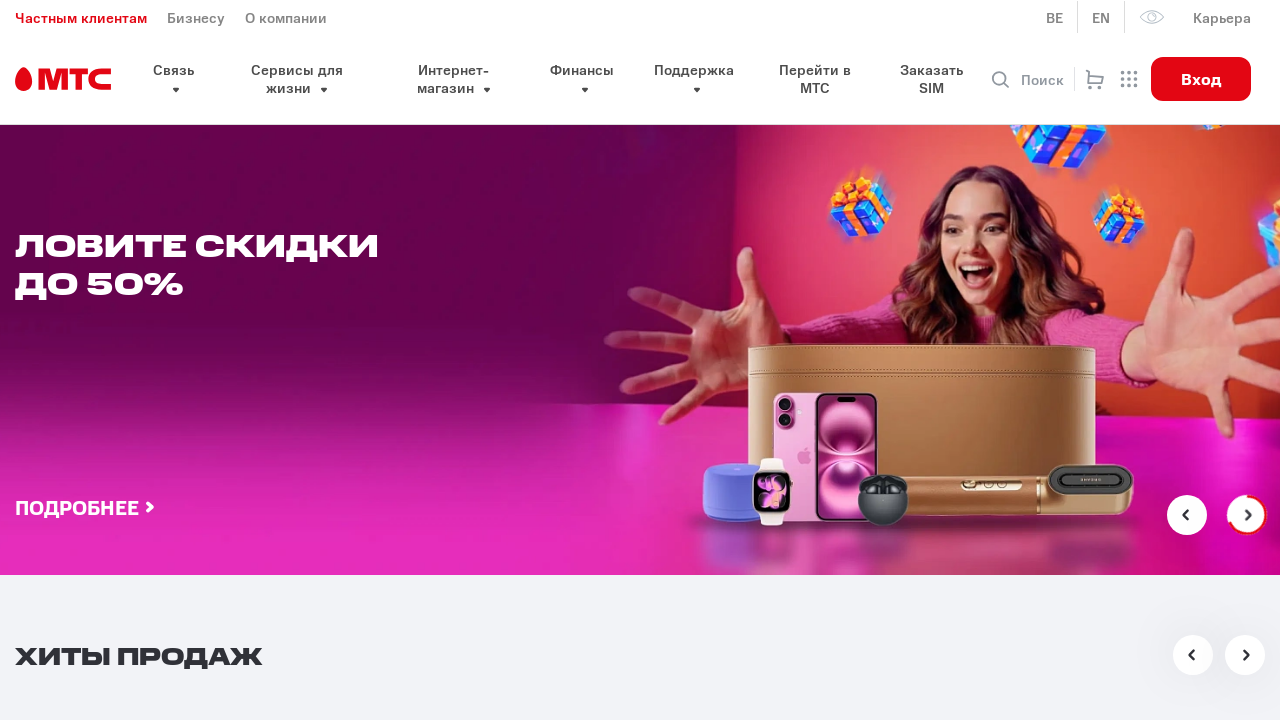